Tests adding todo items to the list by filling the input field and pressing Enter, verifying items appear in the list

Starting URL: https://demo.playwright.dev/todomvc

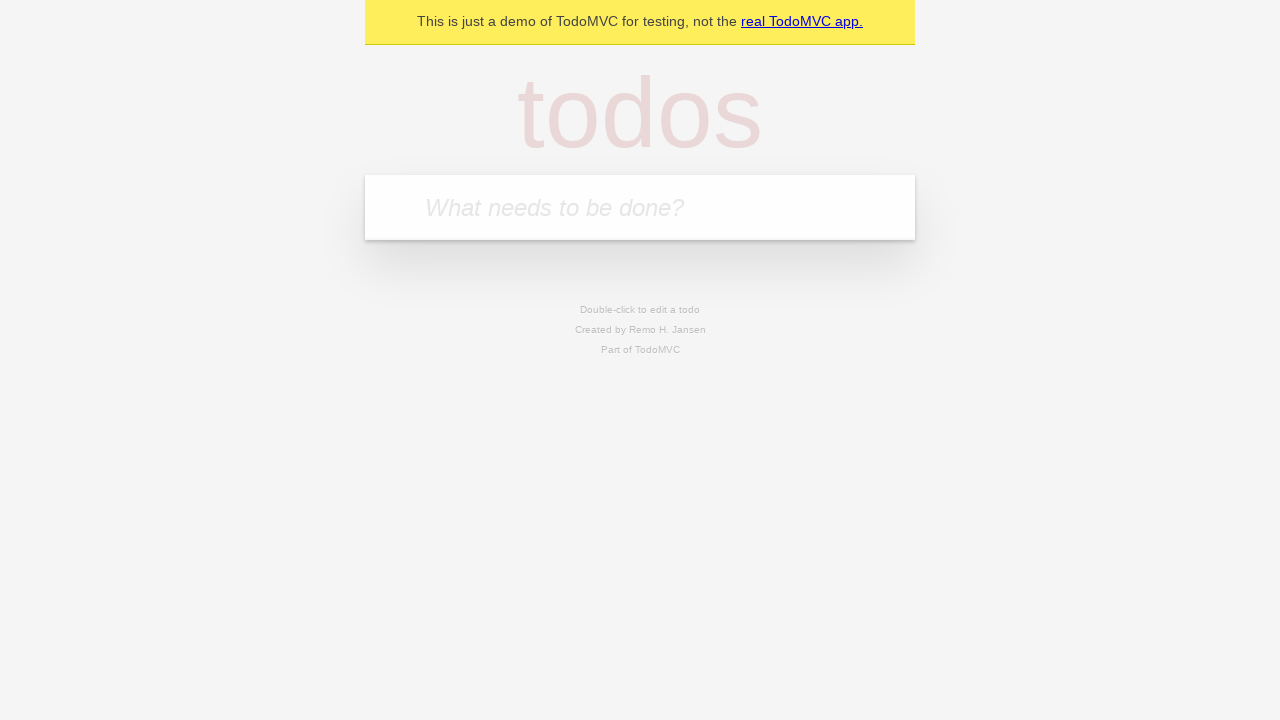

Filled input field with first todo item 'buy some cheese' on internal:attr=[placeholder="What needs to be done?"i]
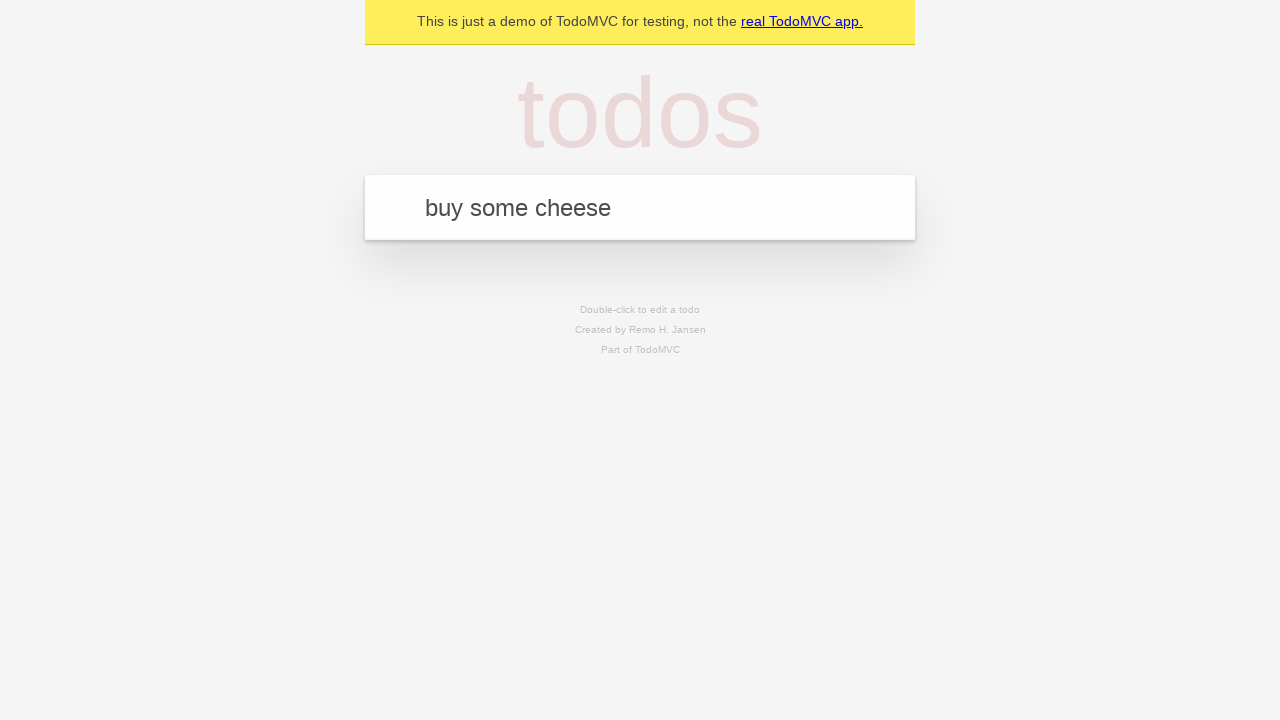

Pressed Enter to add first todo item on internal:attr=[placeholder="What needs to be done?"i]
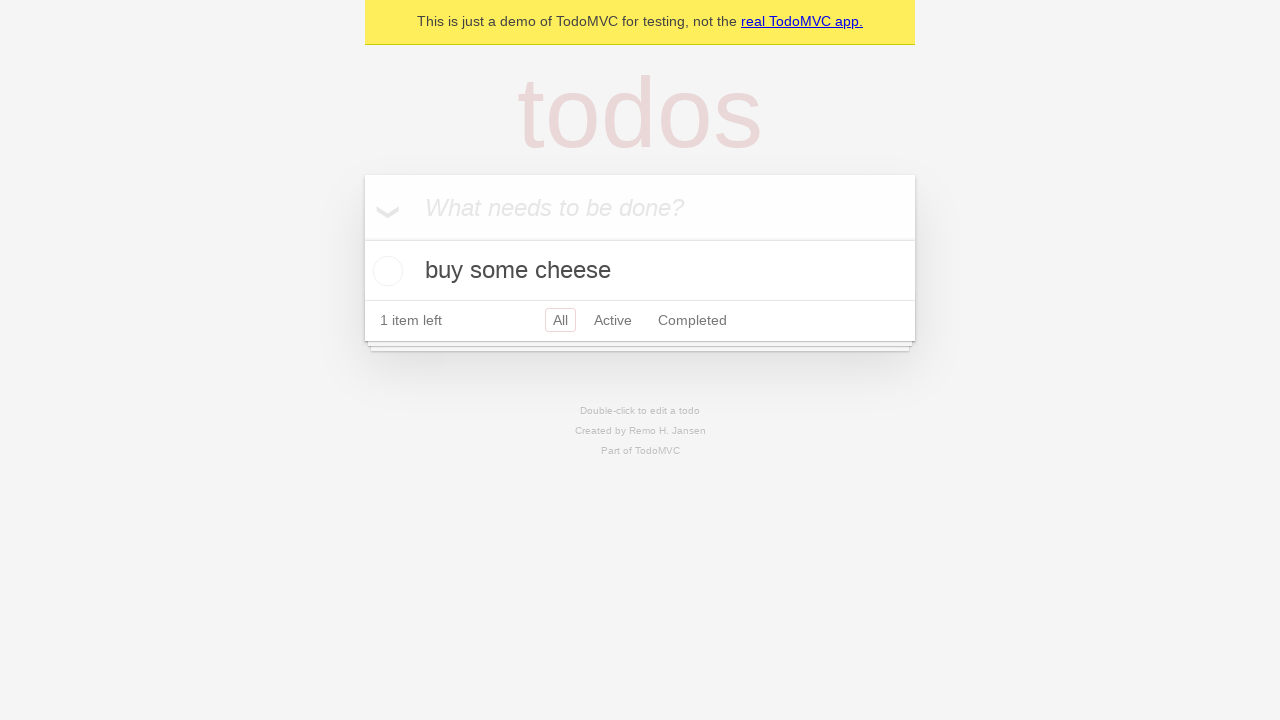

First todo item appeared in the list
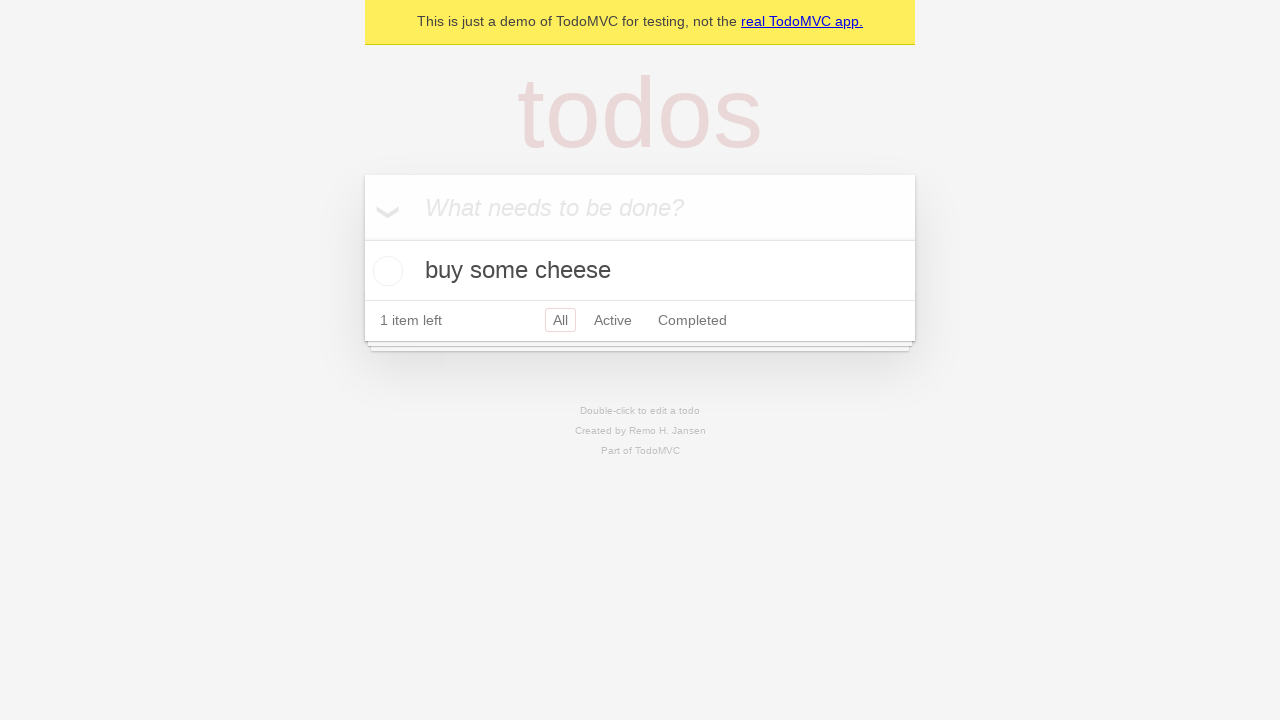

Filled input field with second todo item 'feed the cat' on internal:attr=[placeholder="What needs to be done?"i]
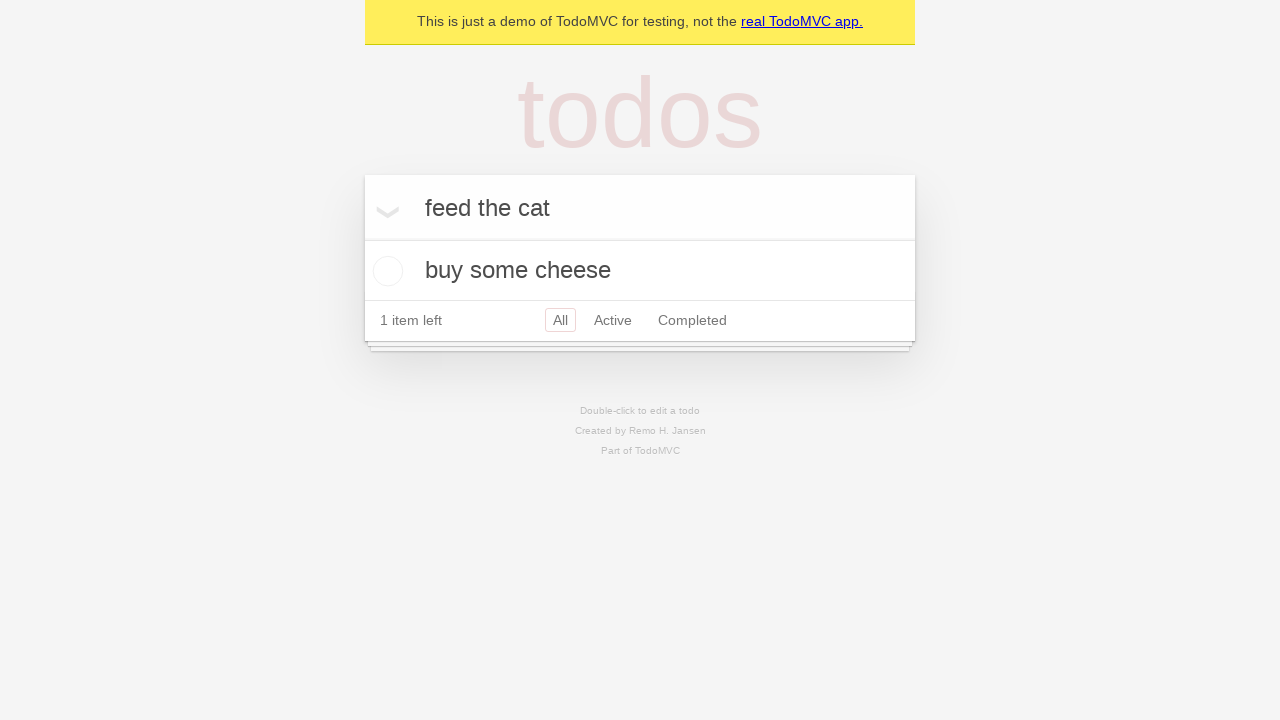

Pressed Enter to add second todo item on internal:attr=[placeholder="What needs to be done?"i]
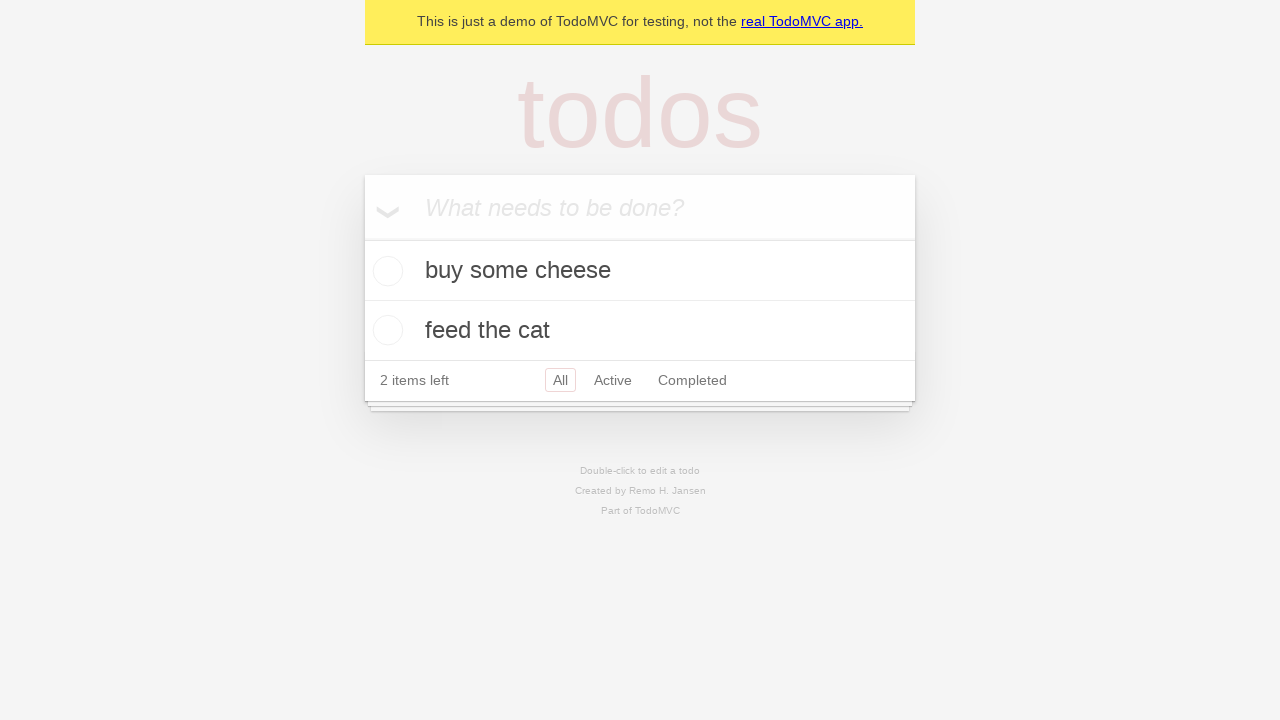

Second todo item appeared in the list
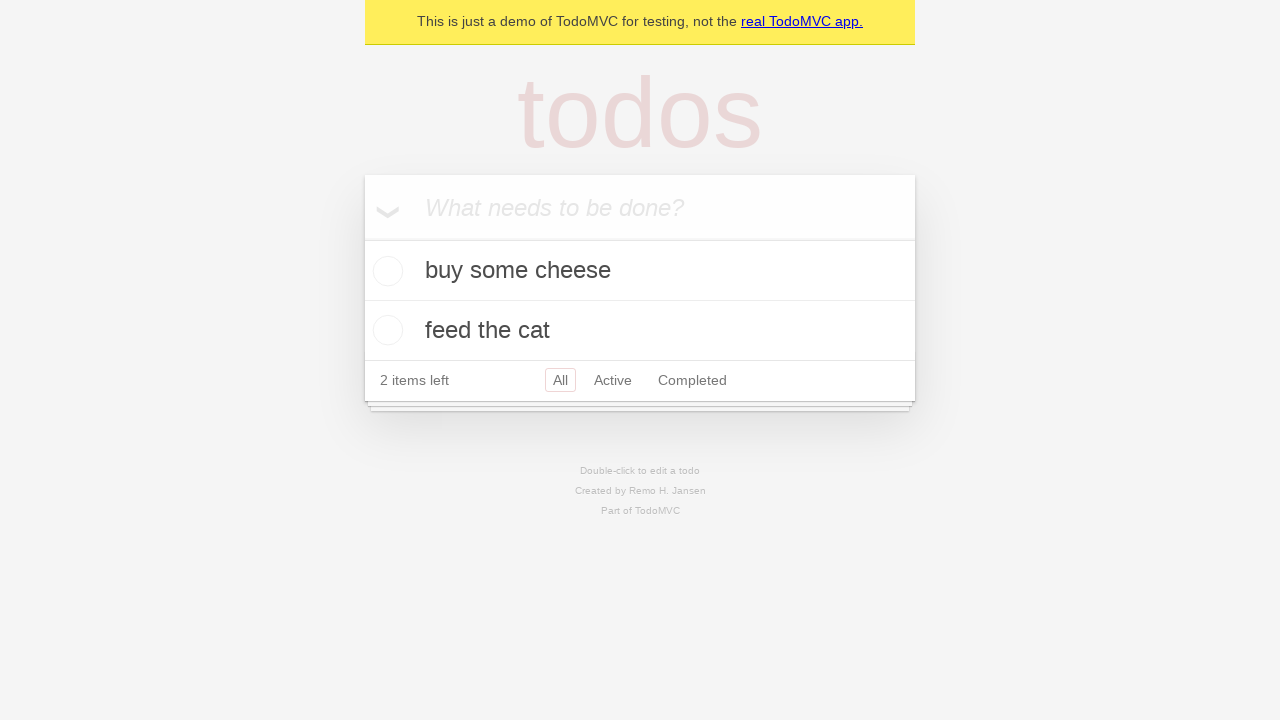

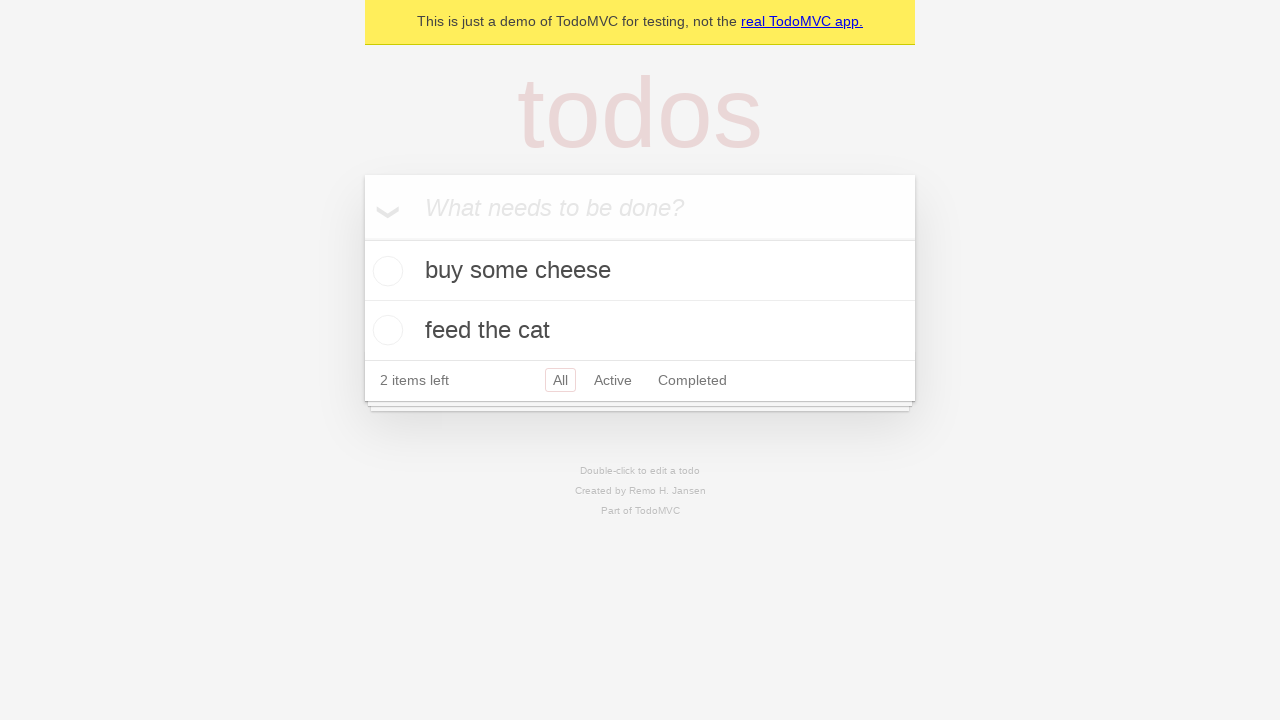